Fills out a form with first name, last name, and email, then submits it by clicking the button

Starting URL: http://secure-retreat-92358.herokuapp.com/

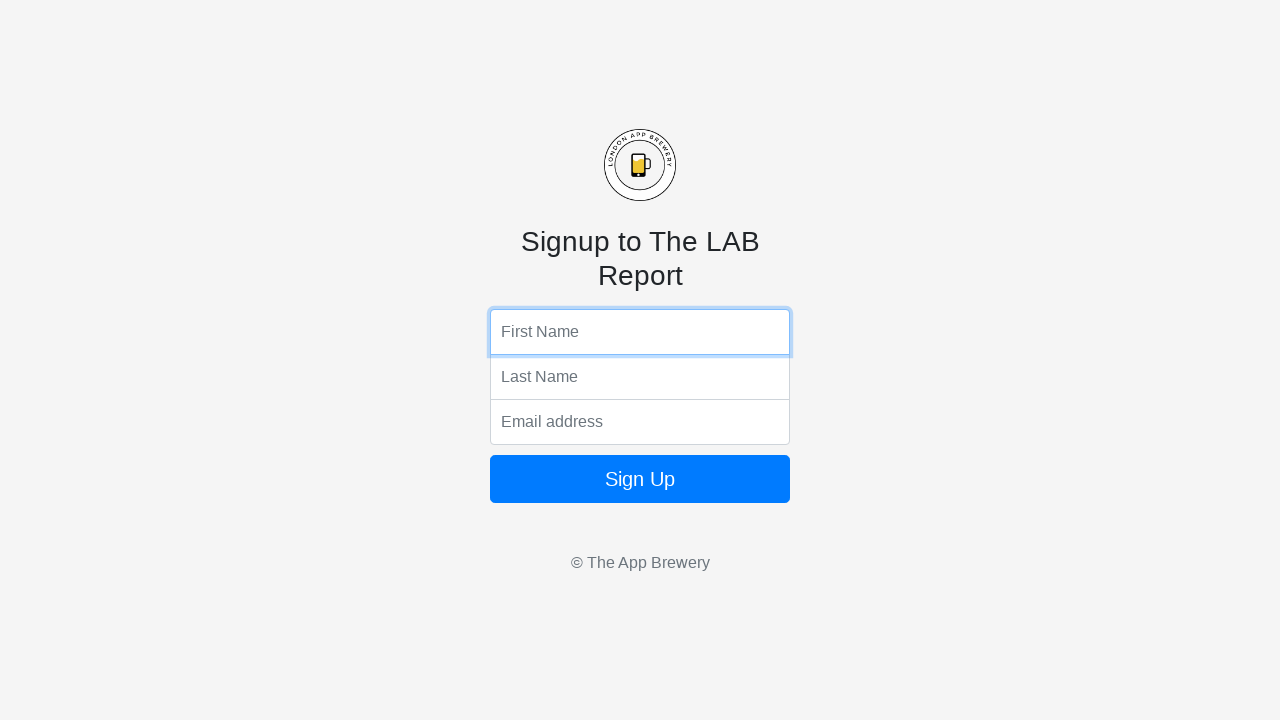

Filled first name field with 'Avni' on input[name='fName']
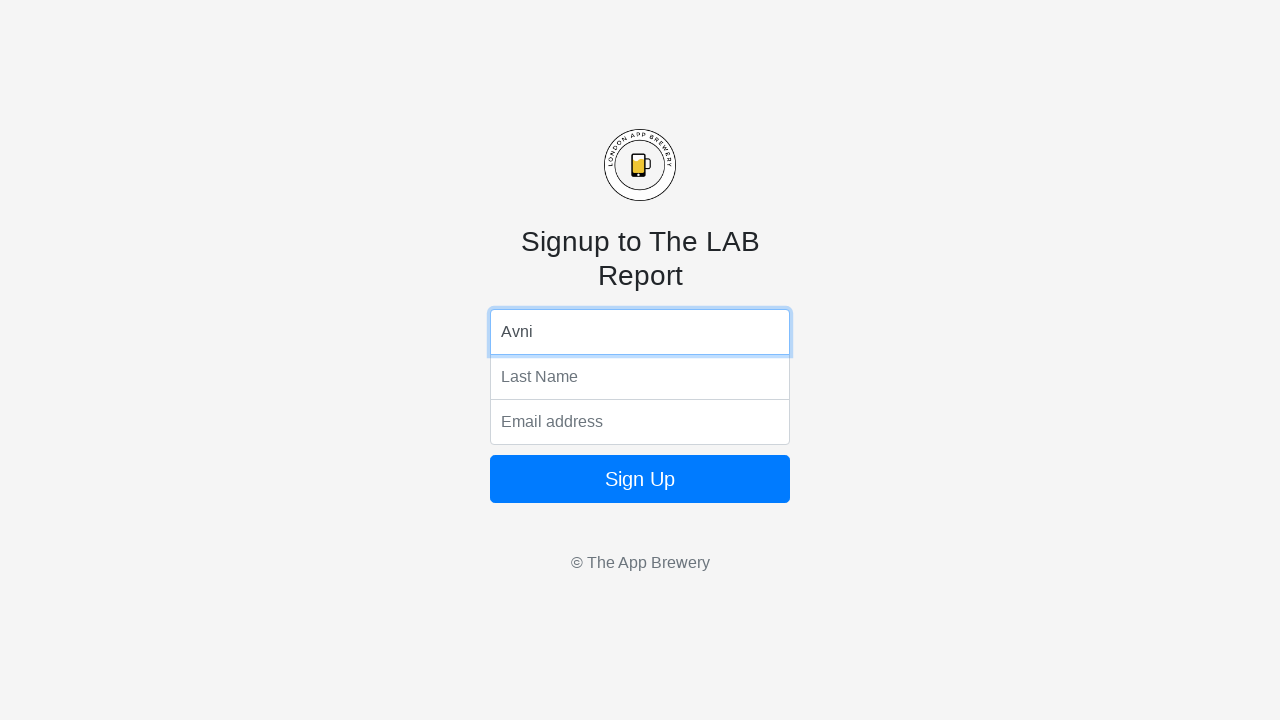

Filled last name field with 'Karaj' on input[name='lName']
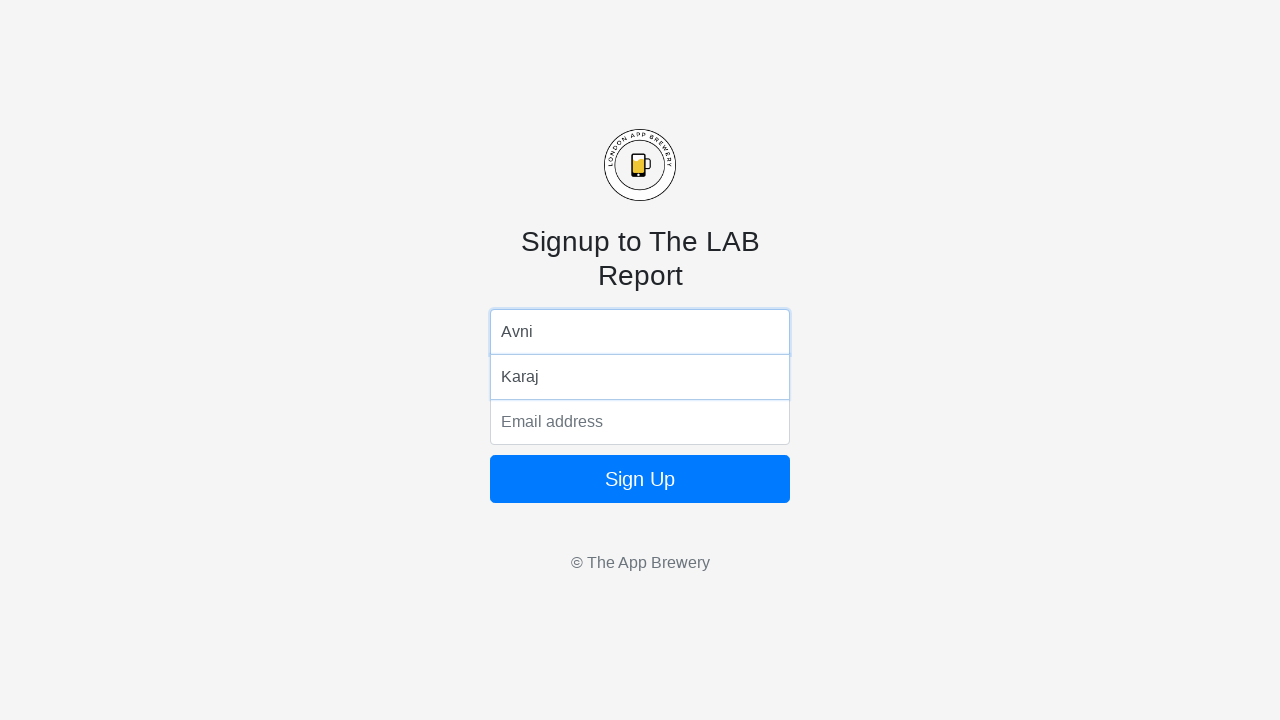

Filled email field with 'avni@gmail.com' on input[name='email']
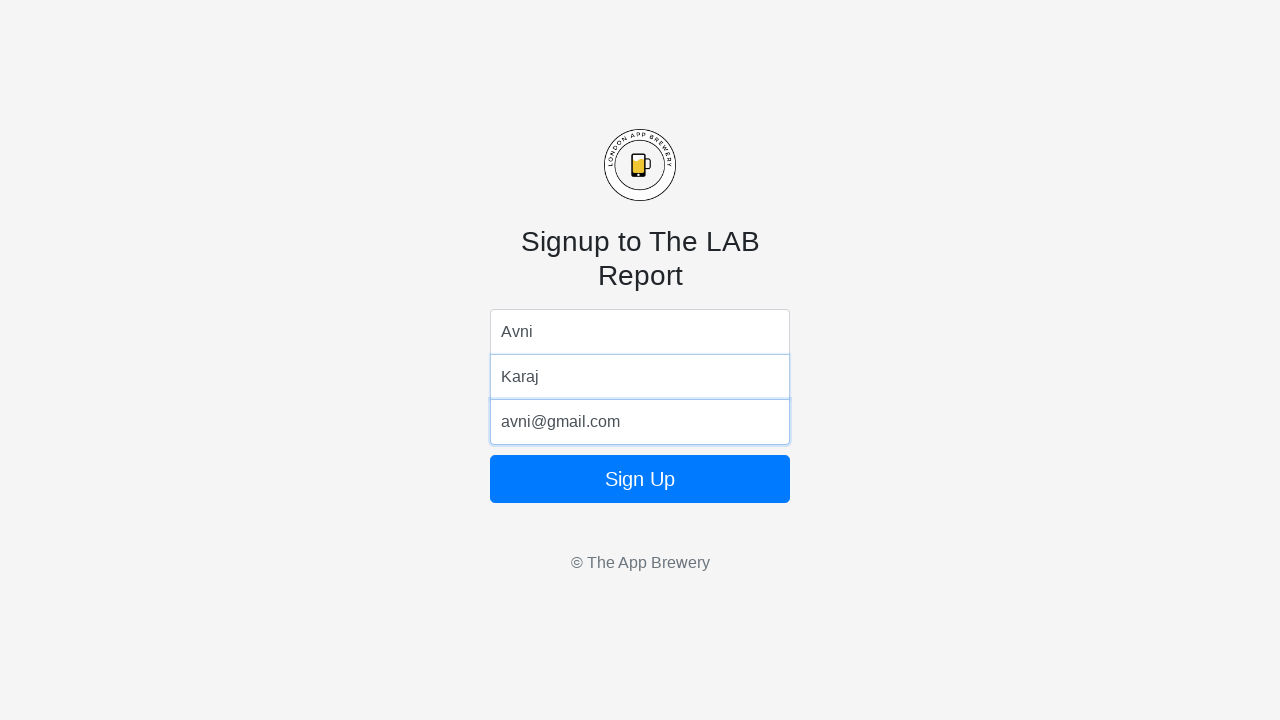

Clicked submit button to submit the form at (640, 479) on .btn
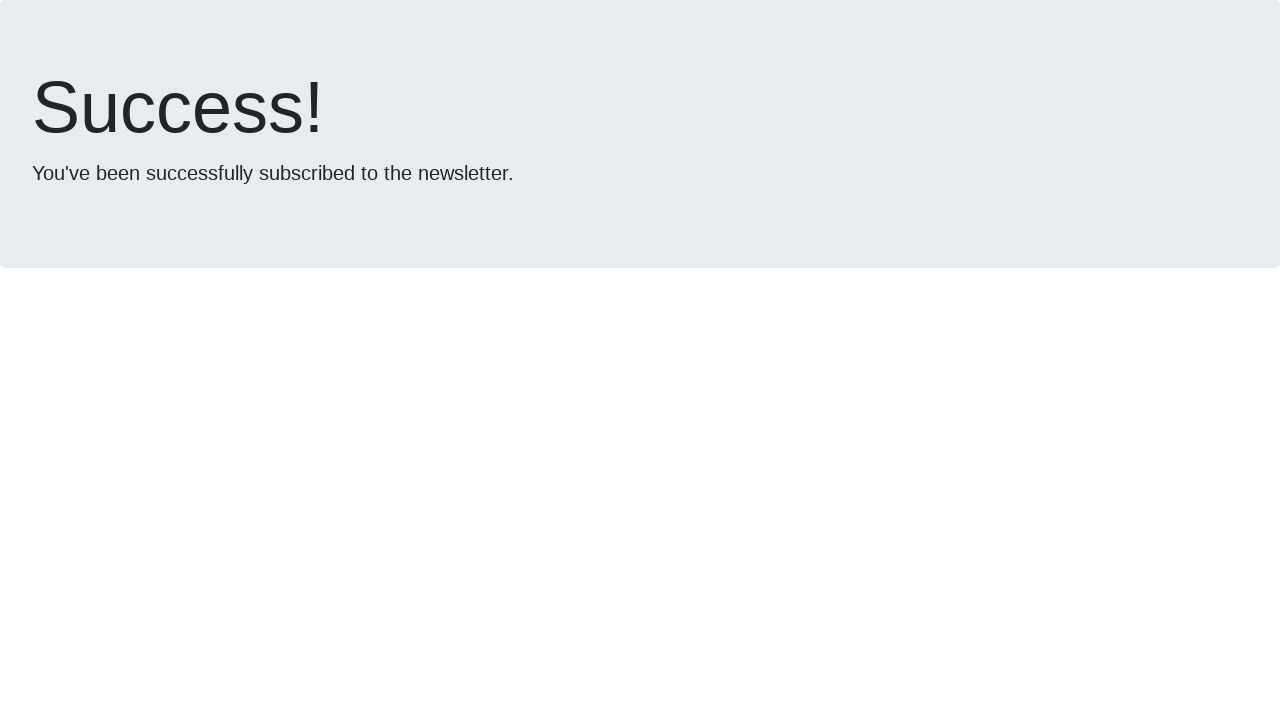

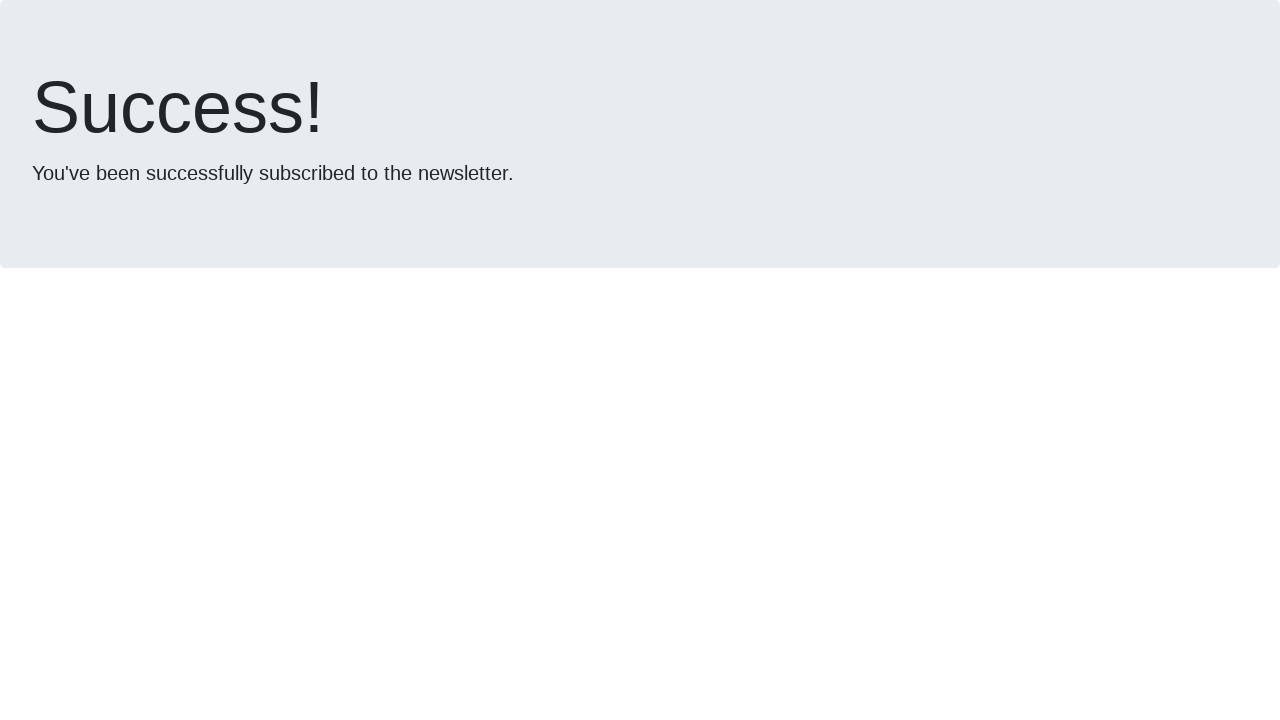